Tests entering 49 characters plus a question mark into the question field and clicking Next to verify the answers section is displayed

Starting URL: https://shemsvcollege.github.io/Trivia/

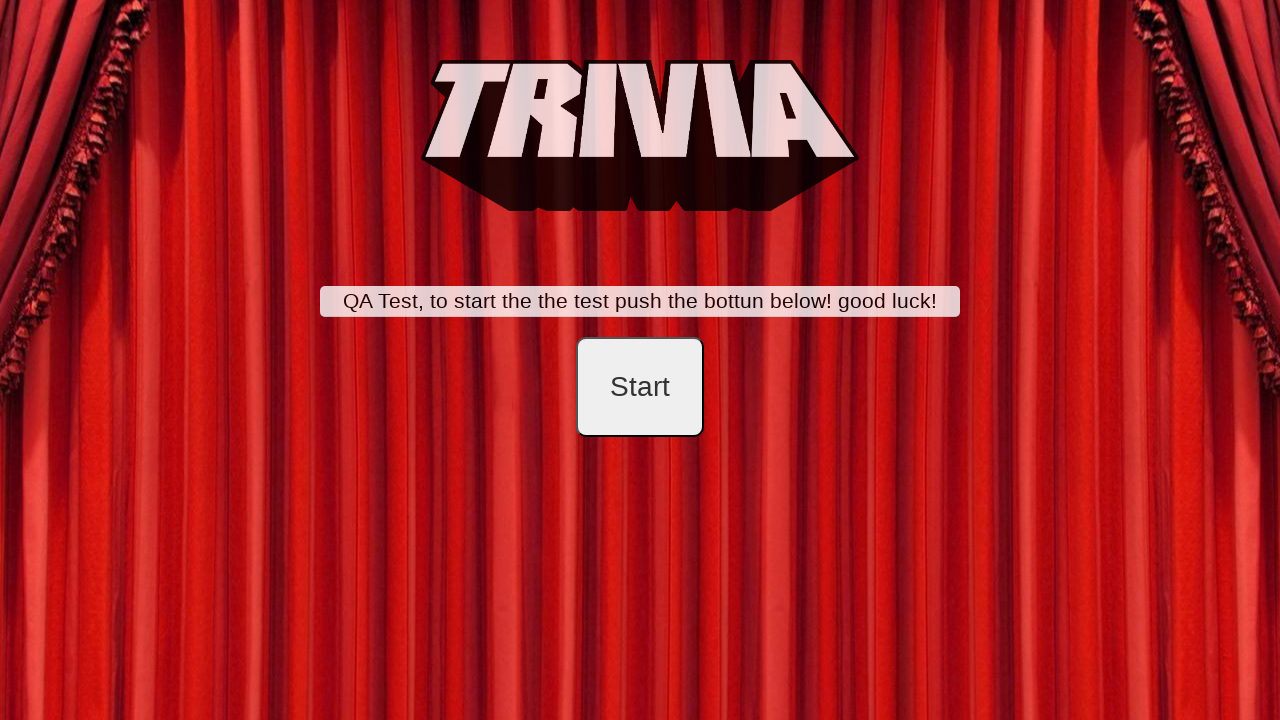

Clicked start button at (640, 387) on #startB
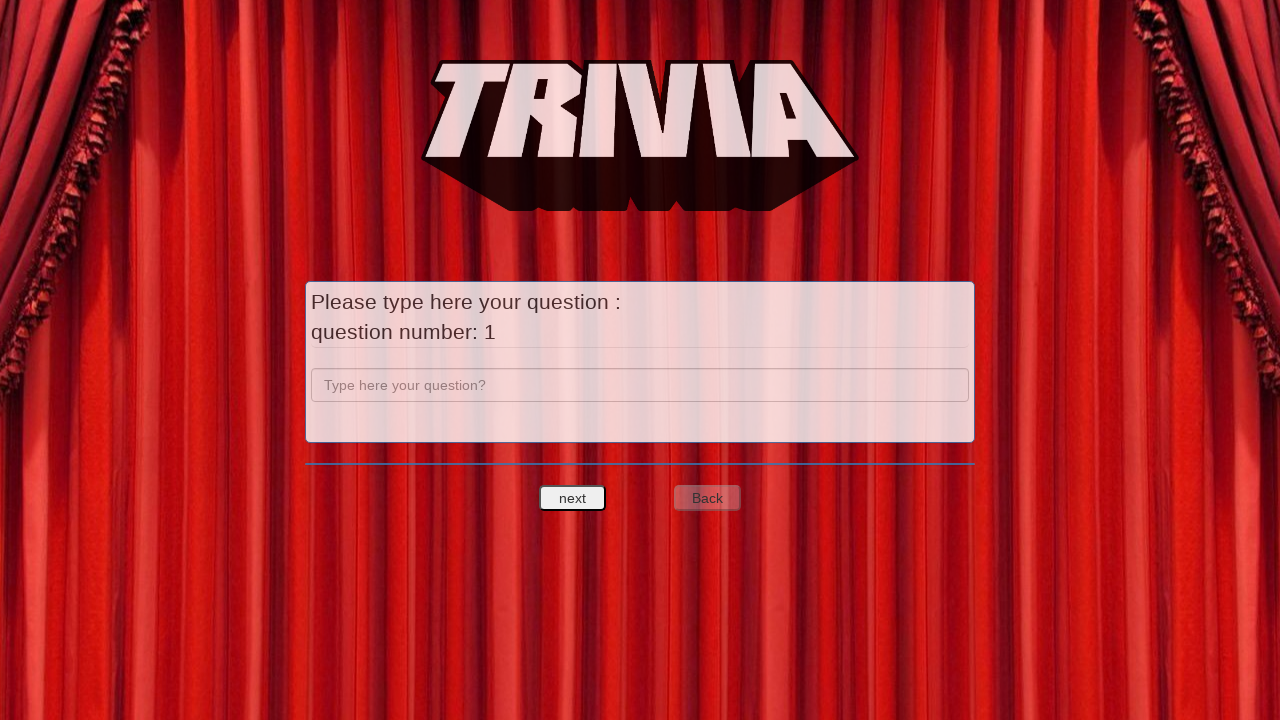

Entered 49 characters plus question mark into question field on input[name='question']
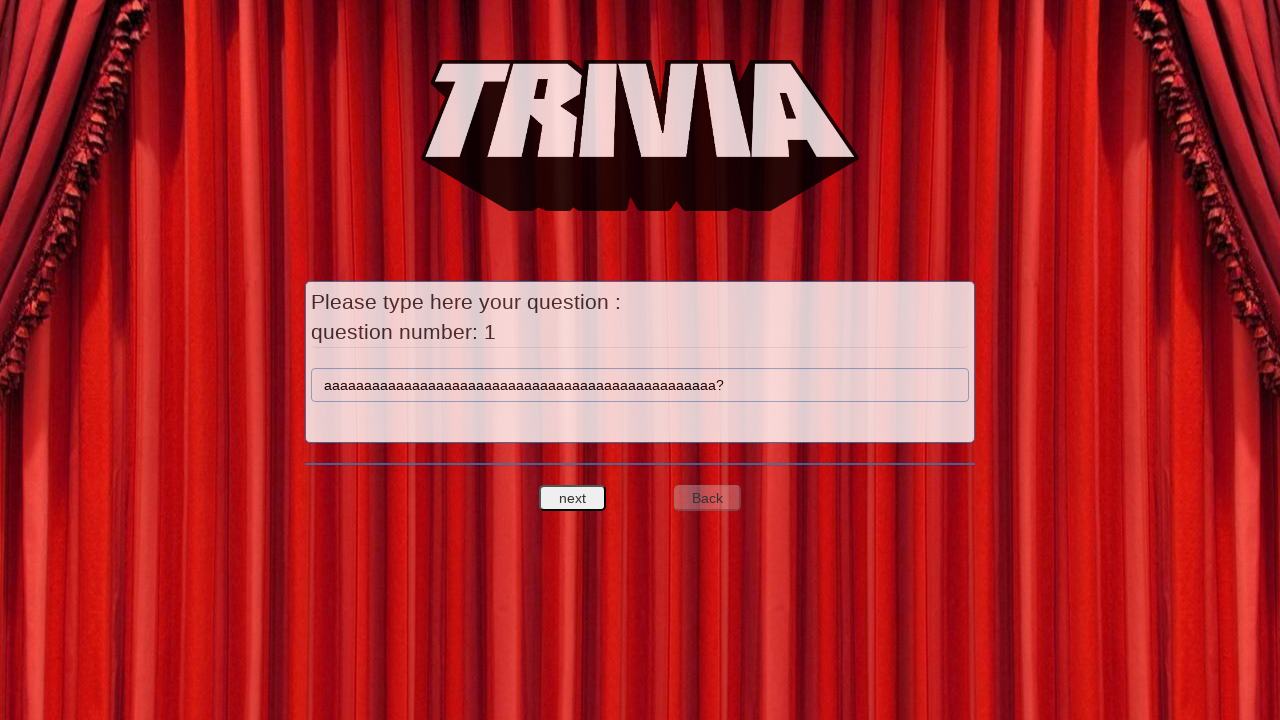

Clicked next question button at (573, 498) on #nextquest
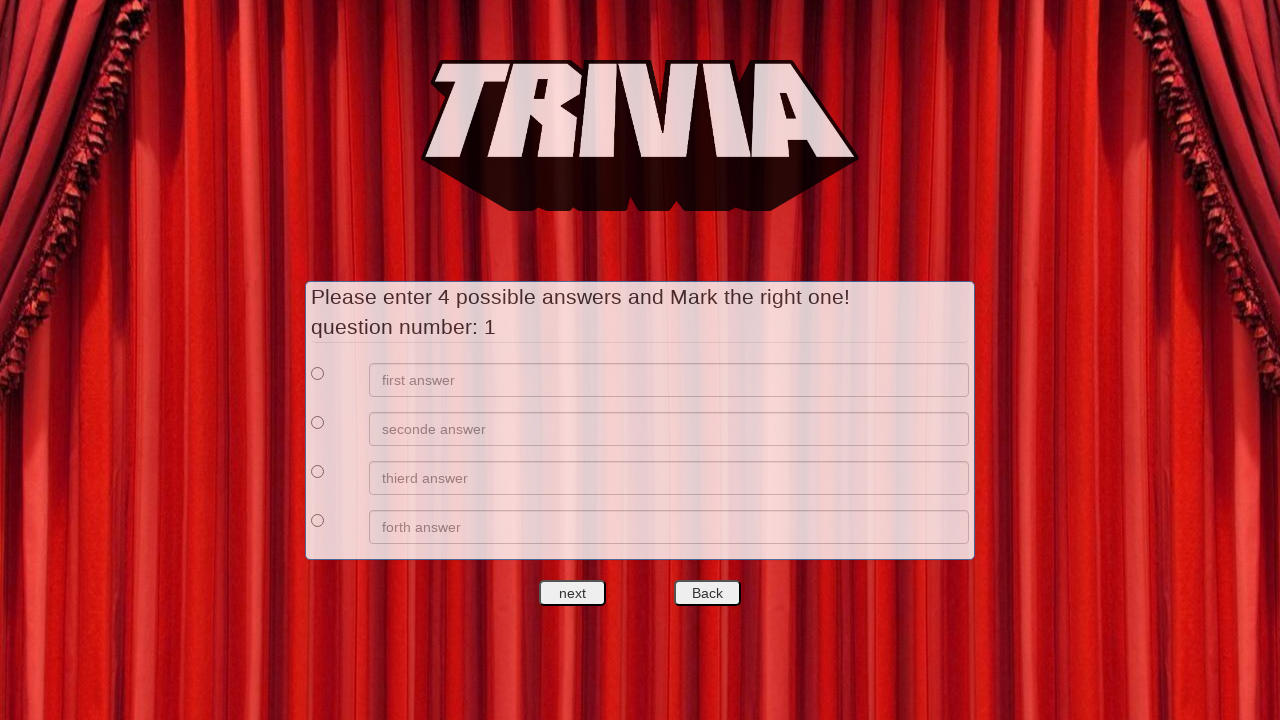

Verified answers section is displayed
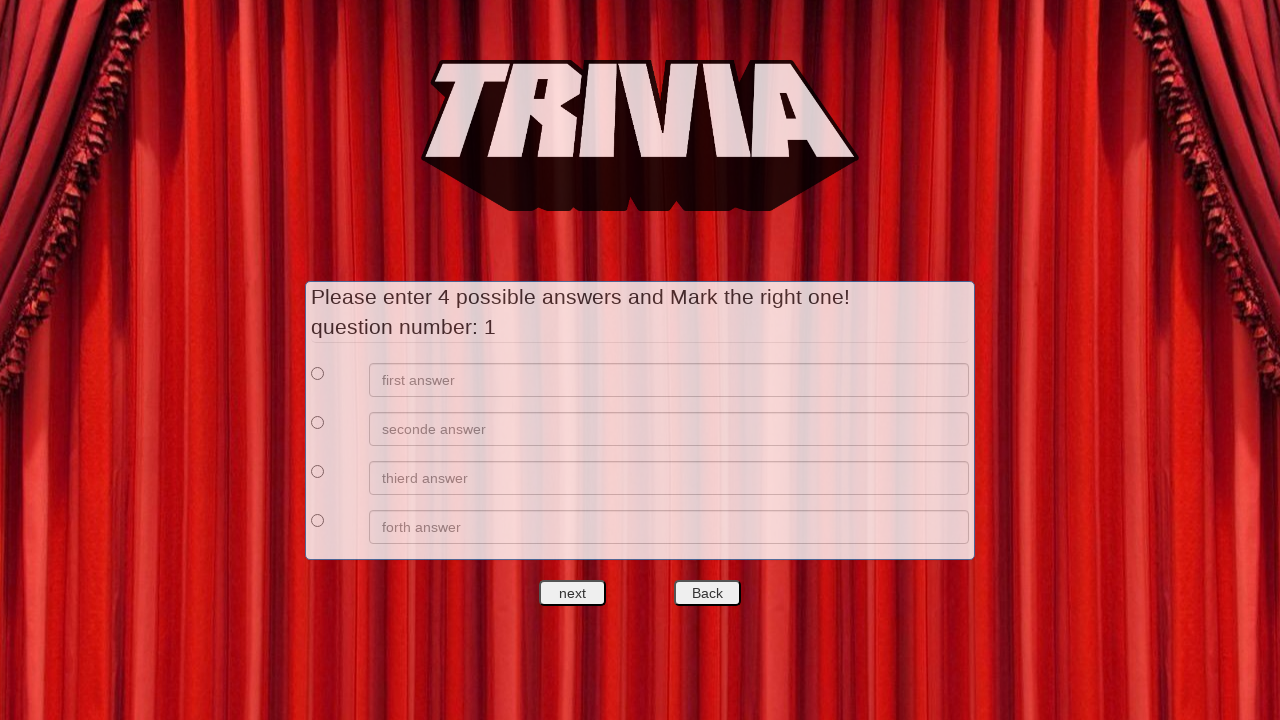

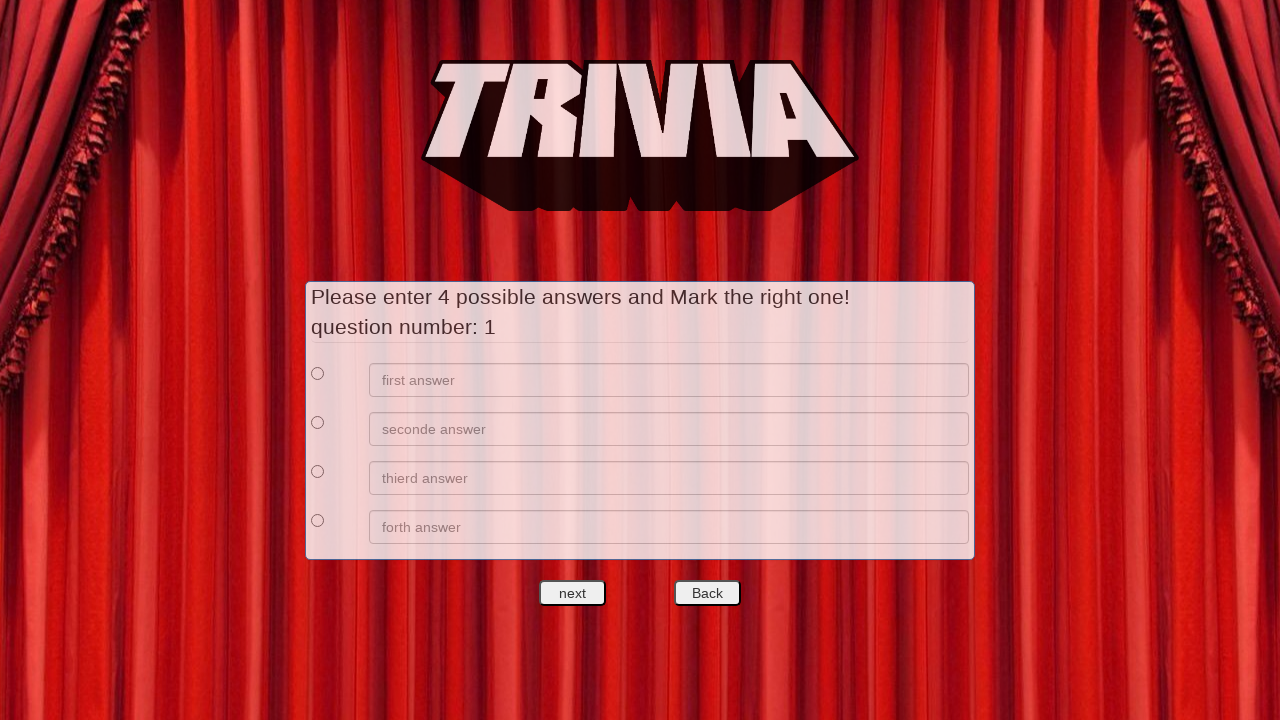